Tests dynamic loading functionality by clicking a start button and verifying that "Hello World!" text appears after the loading completes, using a 5 second timeout.

Starting URL: https://automationfc.github.io/dynamic-loading/

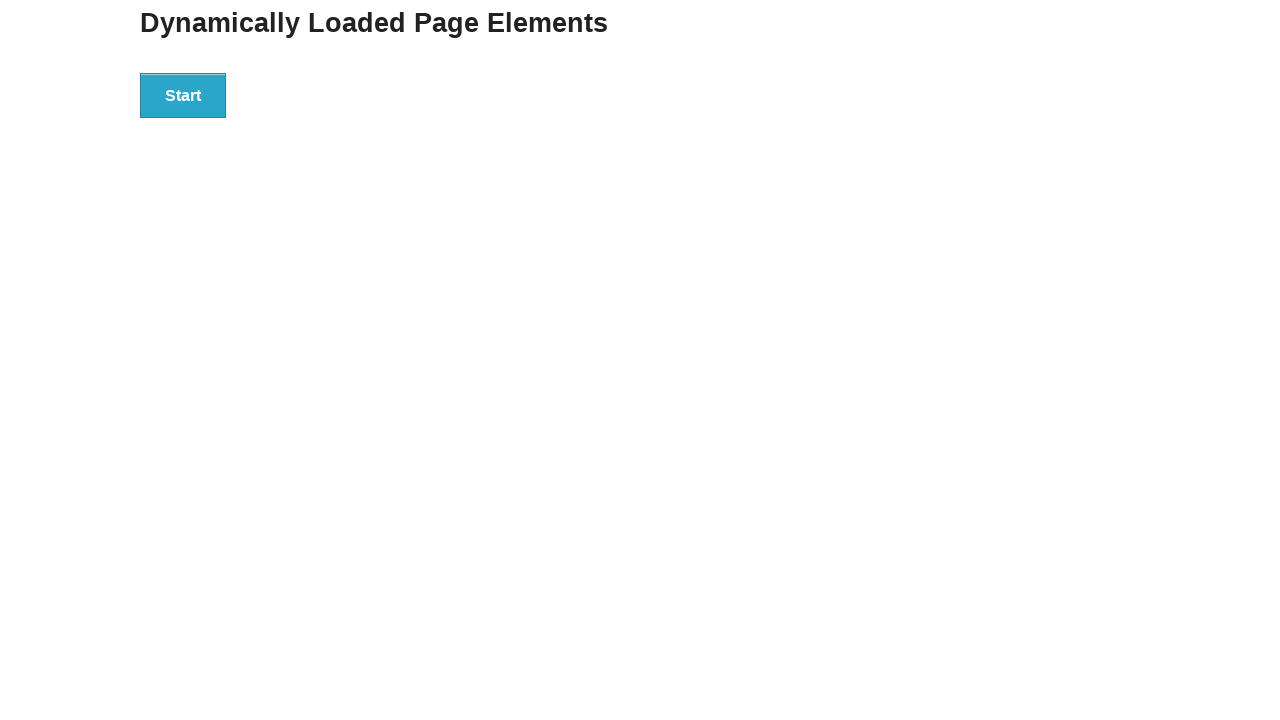

Clicked start button to trigger dynamic loading at (183, 95) on div#start > button
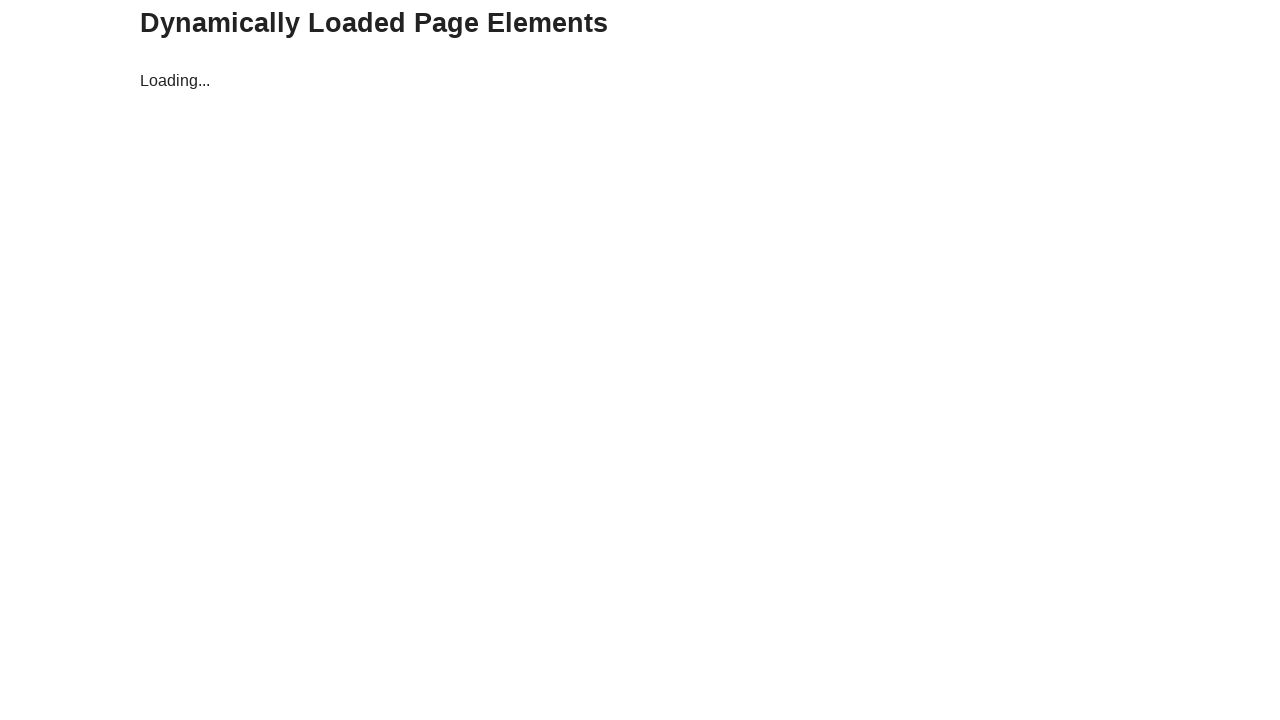

Waited for finish text to appear within 5 second timeout
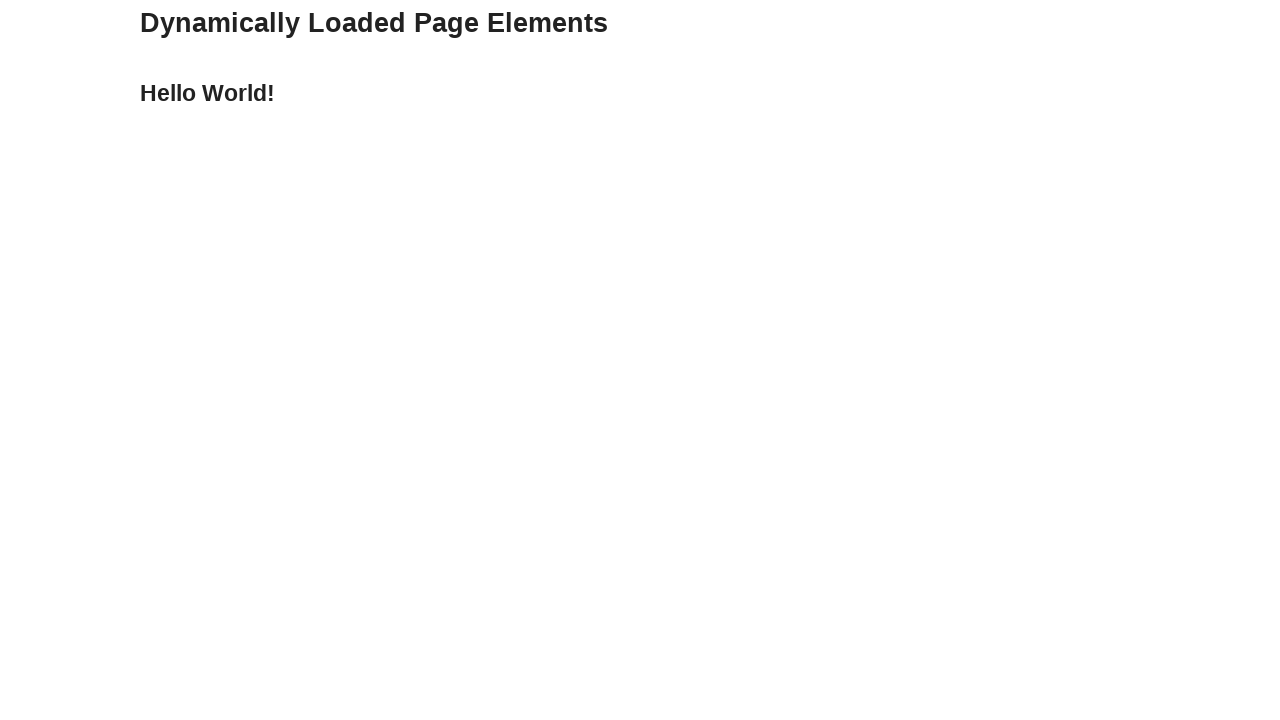

Retrieved finish text content
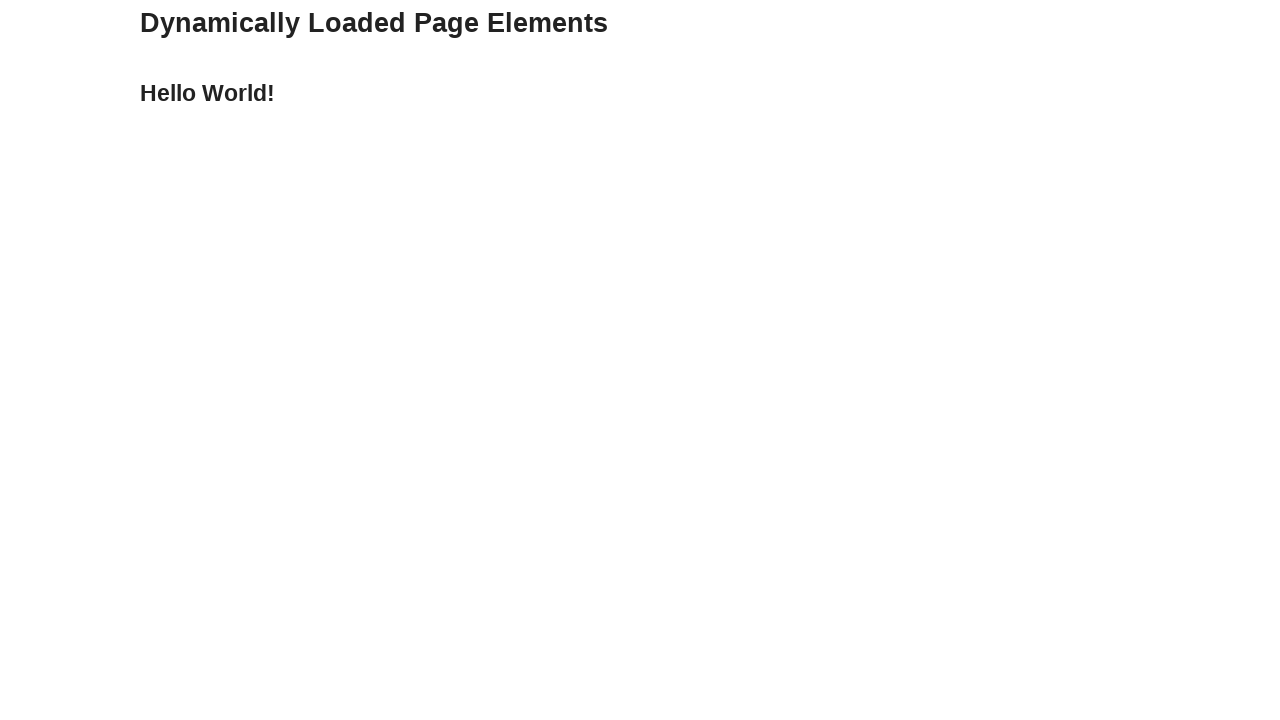

Verified that finish text equals 'Hello World!'
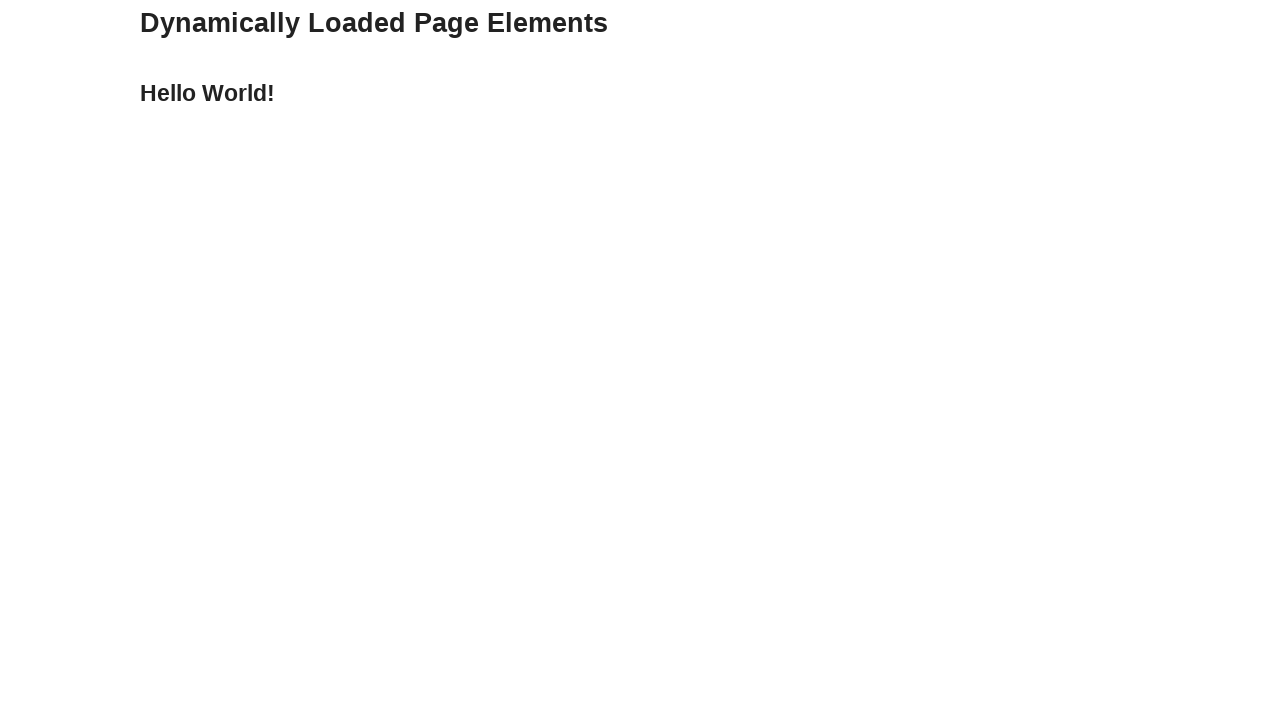

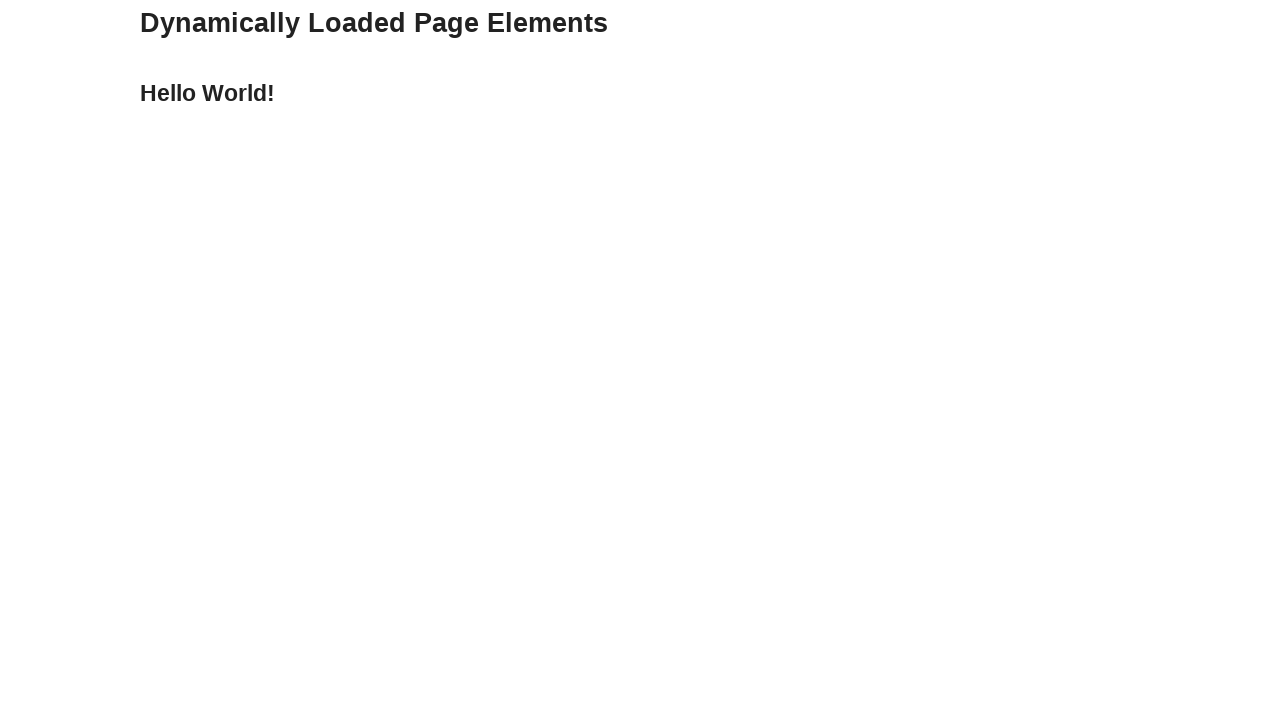